Tests login form validation with invalid username and blank password, verifying the appropriate error message

Starting URL: https://www.saucedemo.com

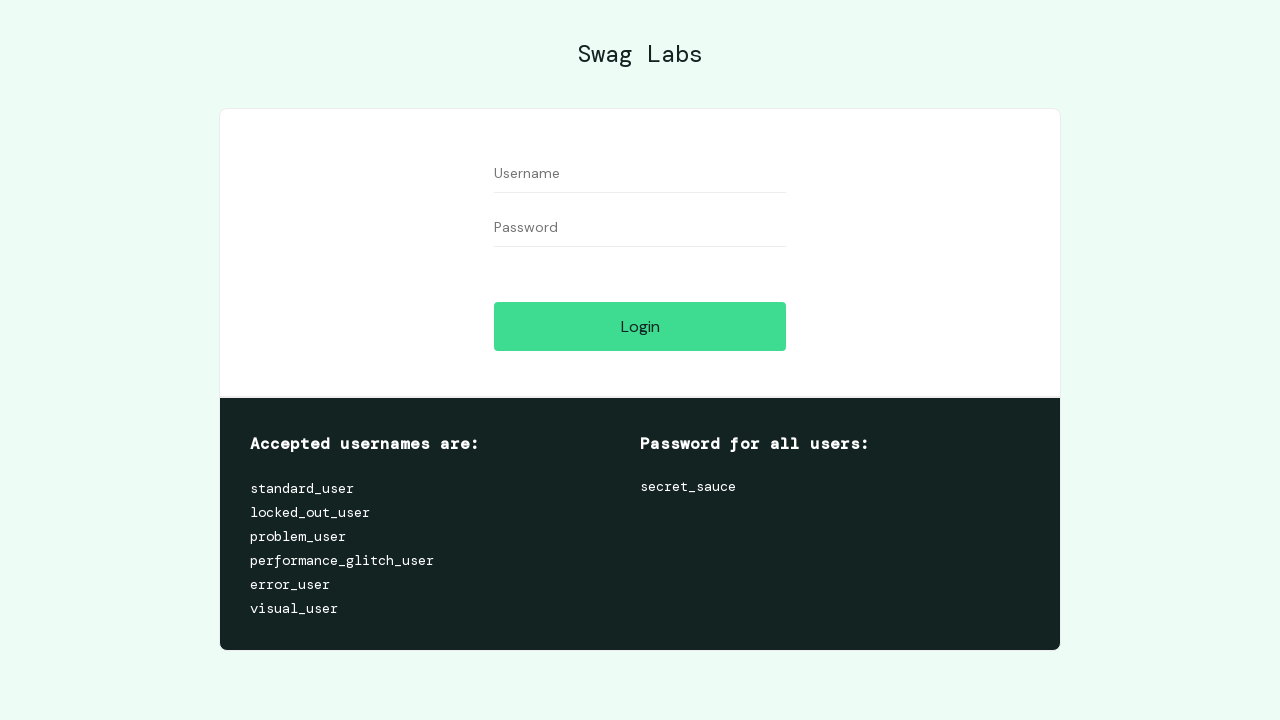

Filled username field with 'fakeuser123' on #user-name
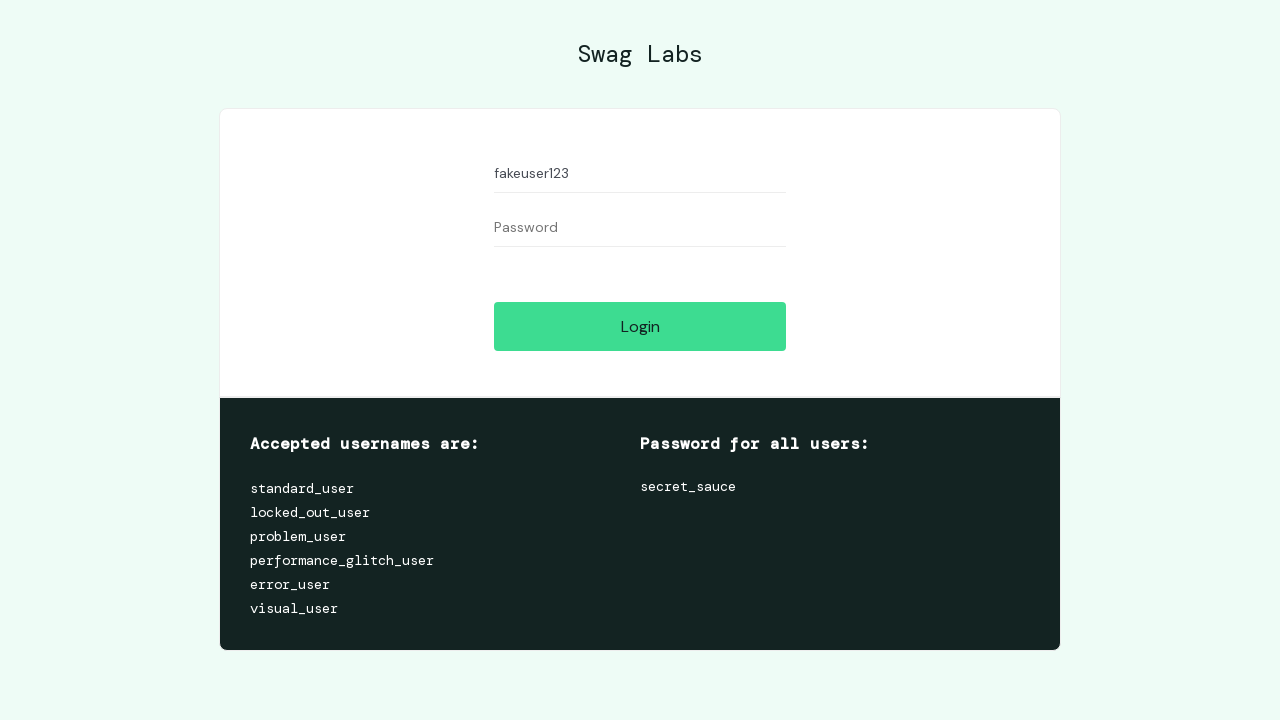

Left password field blank on #password
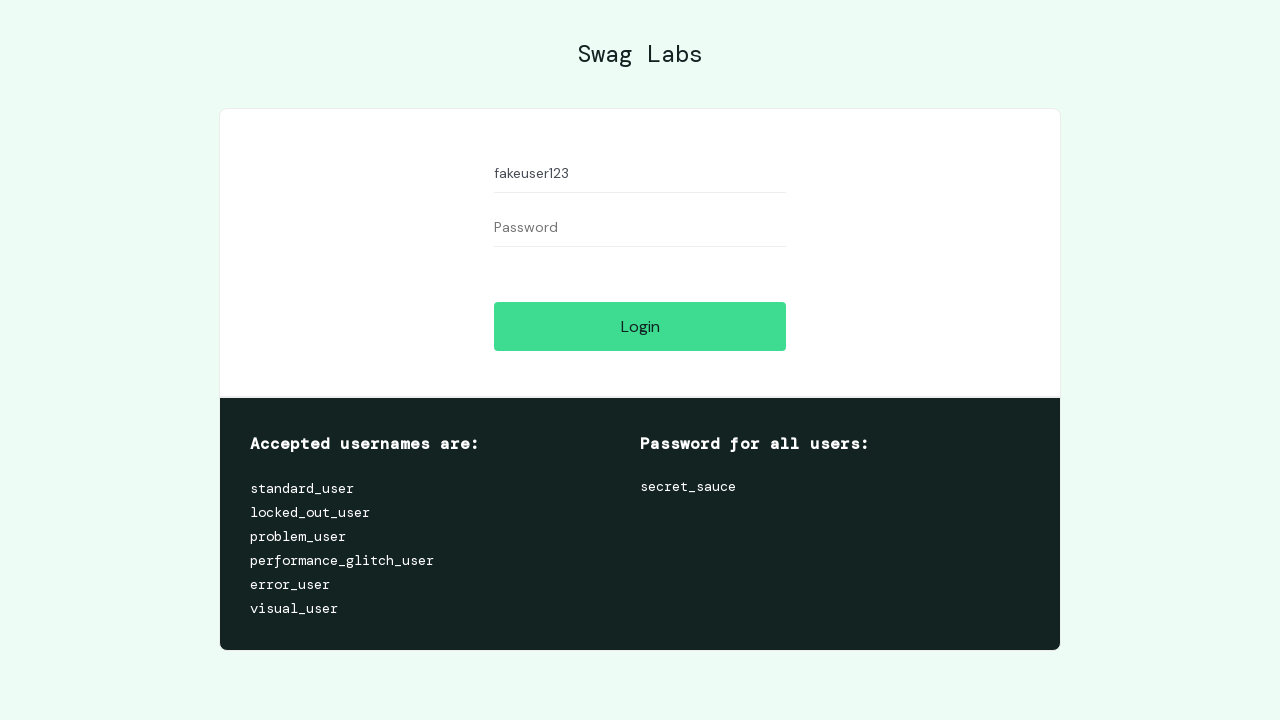

Clicked login button at (640, 326) on #login-button
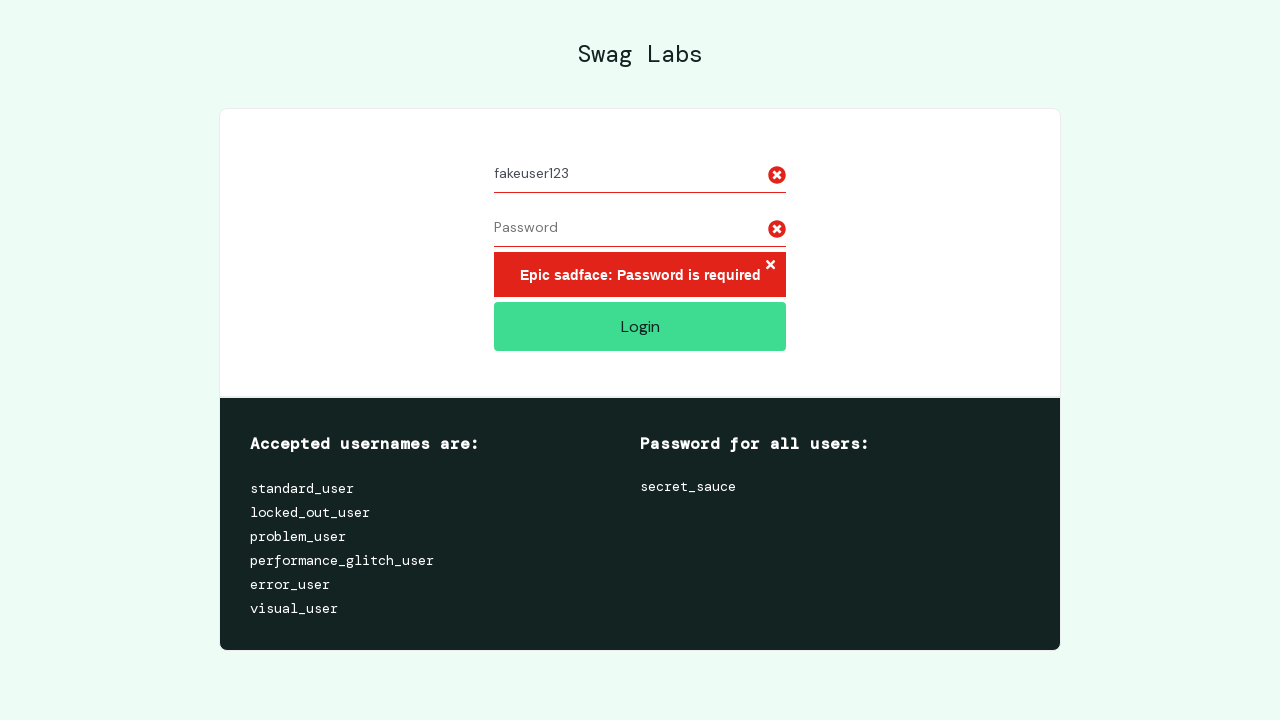

Error message appeared indicating invalid credentials
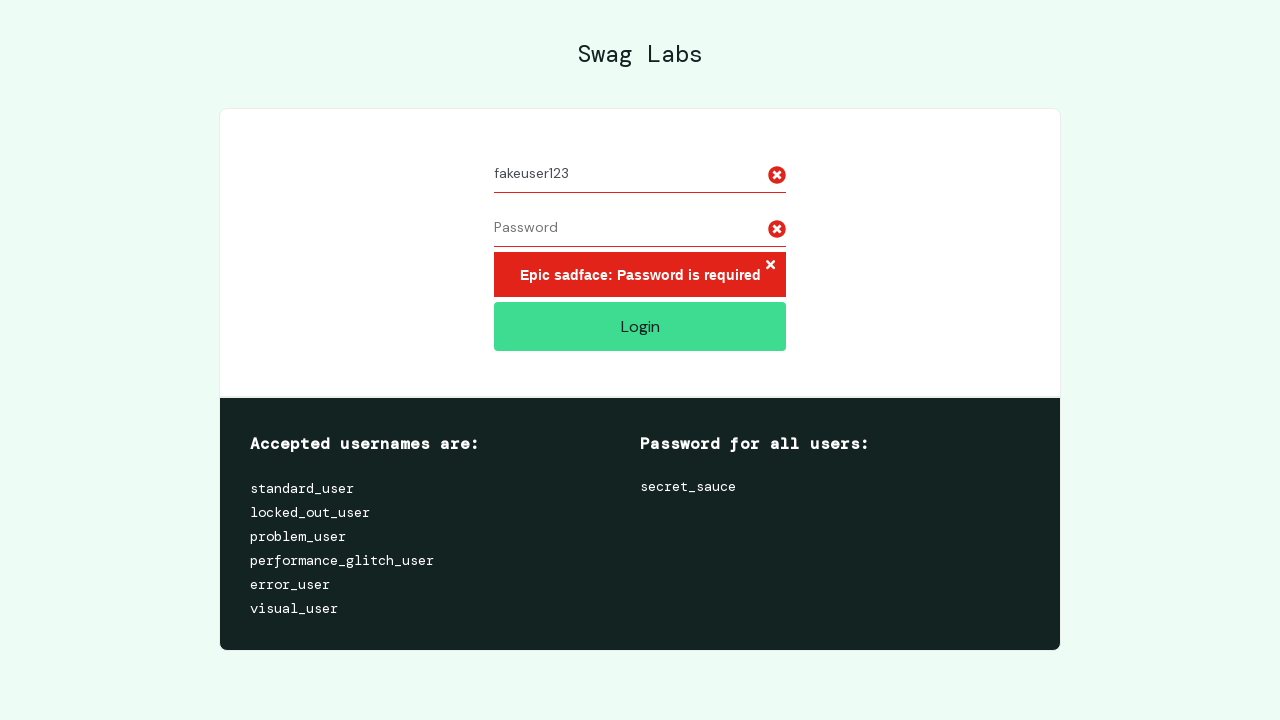

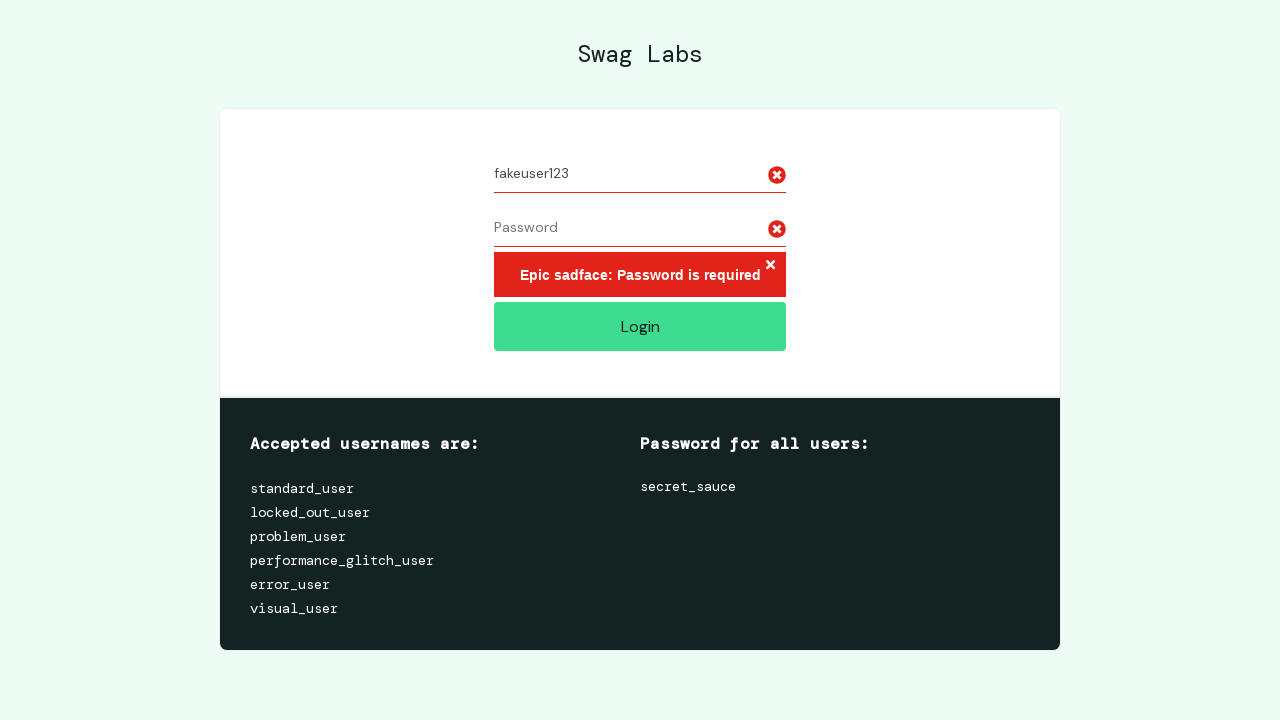